Tests dynamic checkbox visibility by toggling it on and off using a button and verifying the checkbox appears and disappears

Starting URL: https://training-support.net/webelements/dynamic-controls

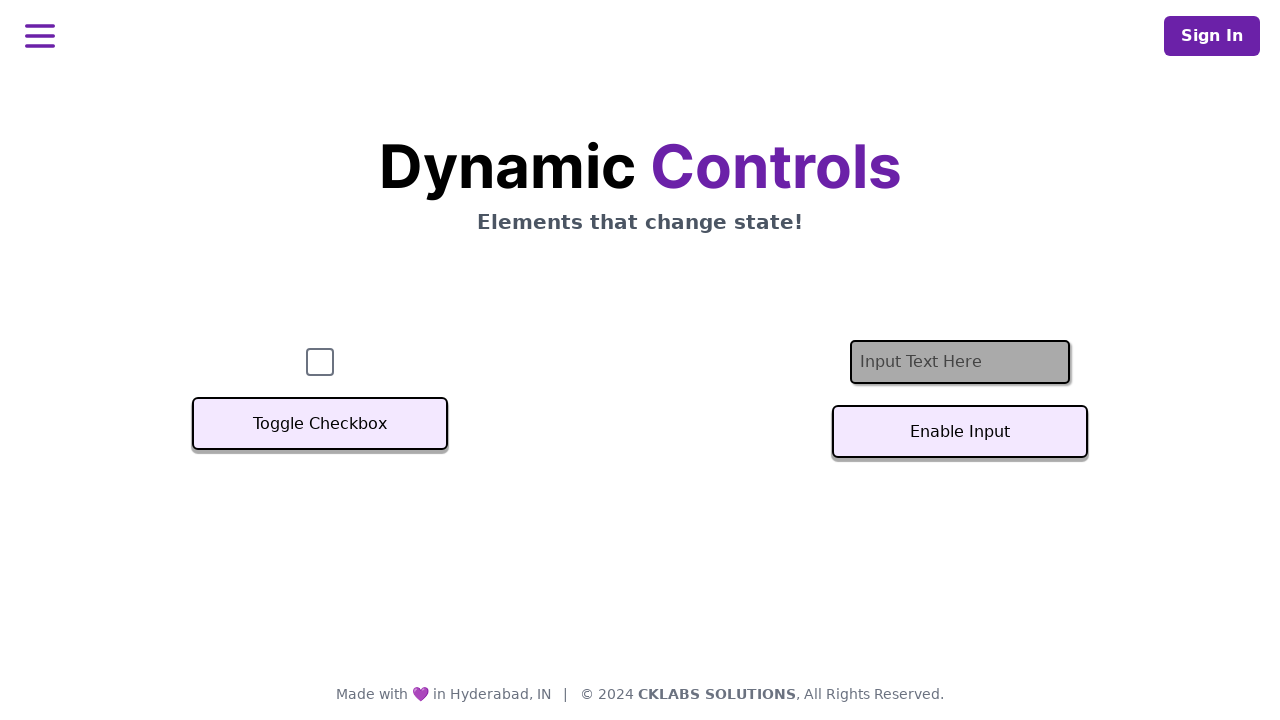

Navigated to dynamic controls test page
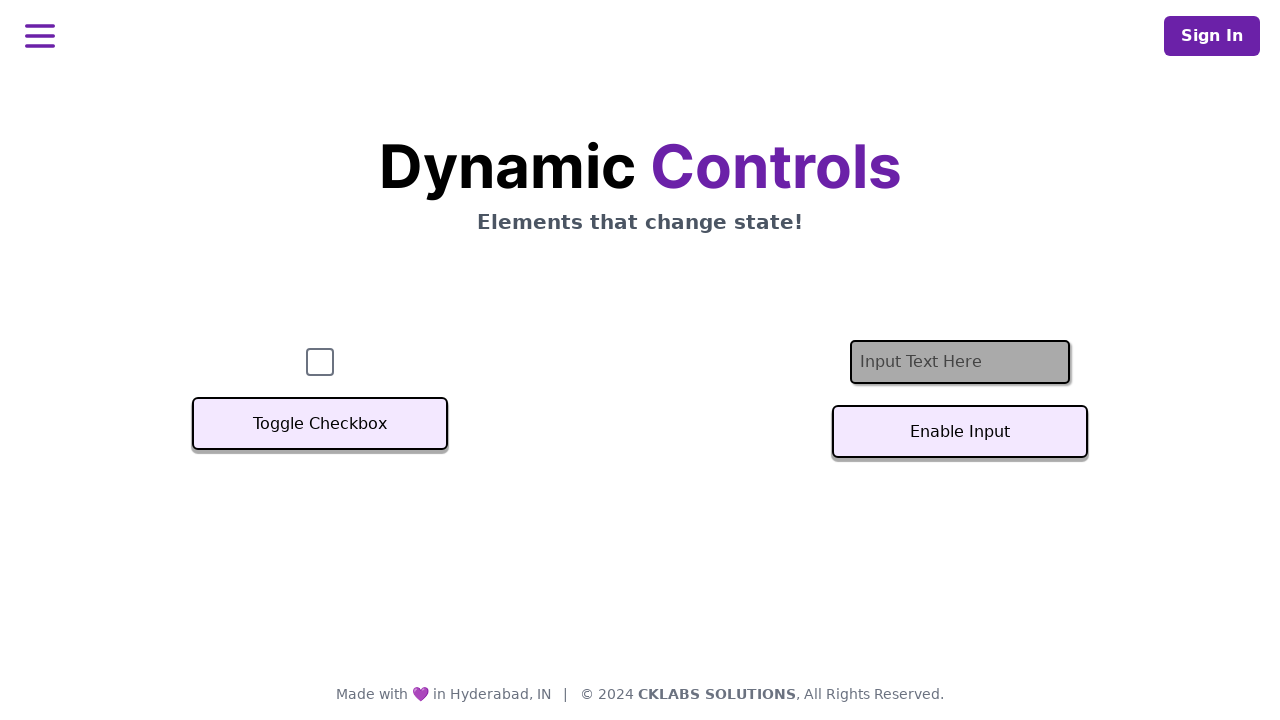

Located checkbox element
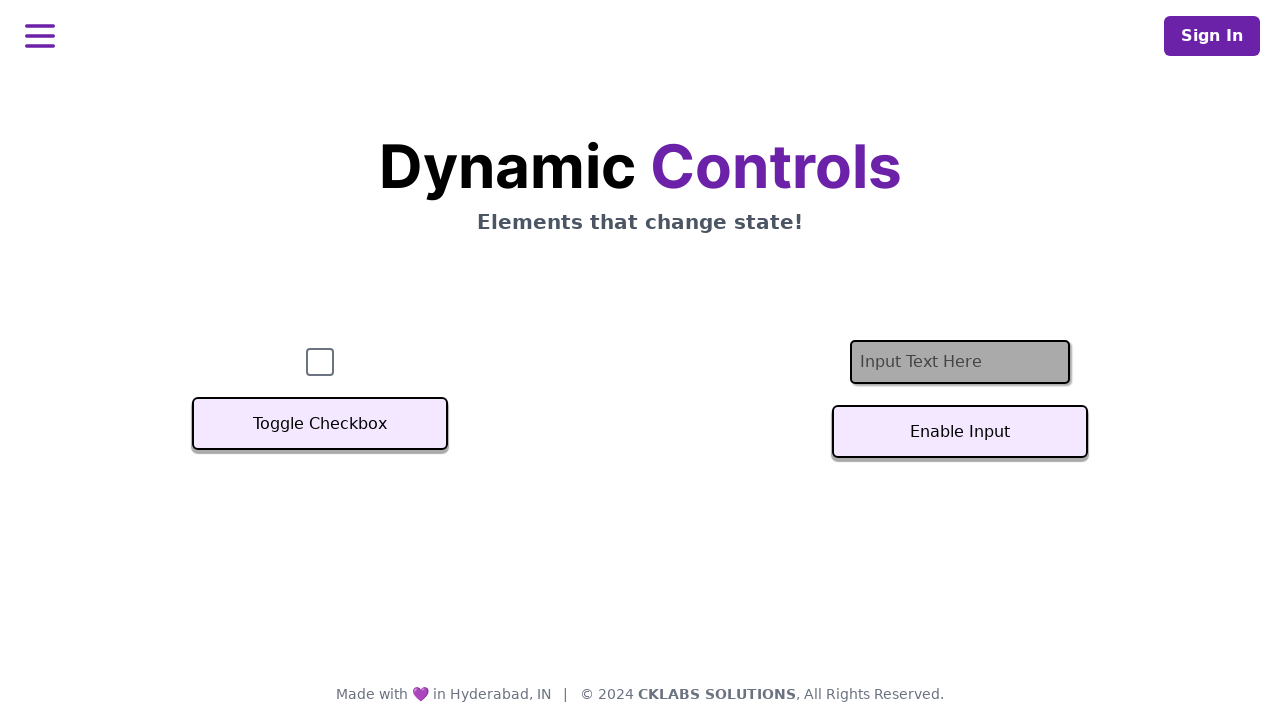

Checked initial checkbox visibility: True
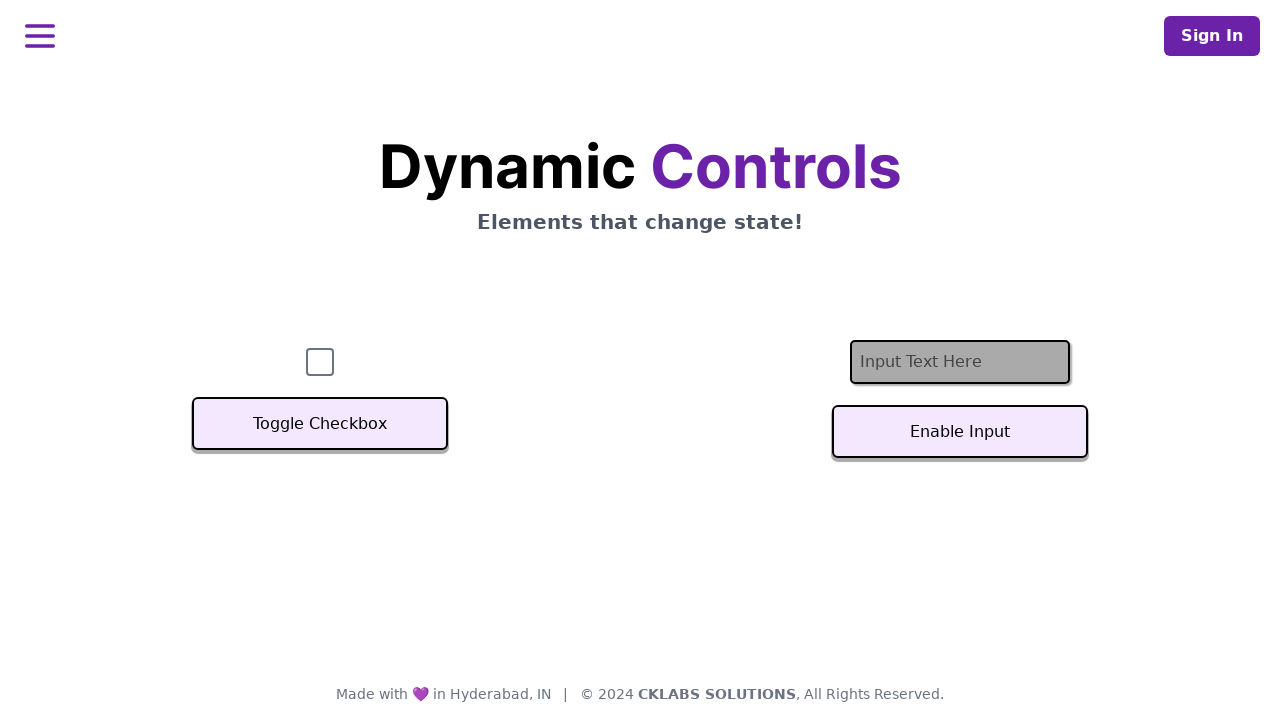

Clicked Toggle Checkbox button to hide checkbox at (320, 424) on button:has-text('Toggle Checkbox')
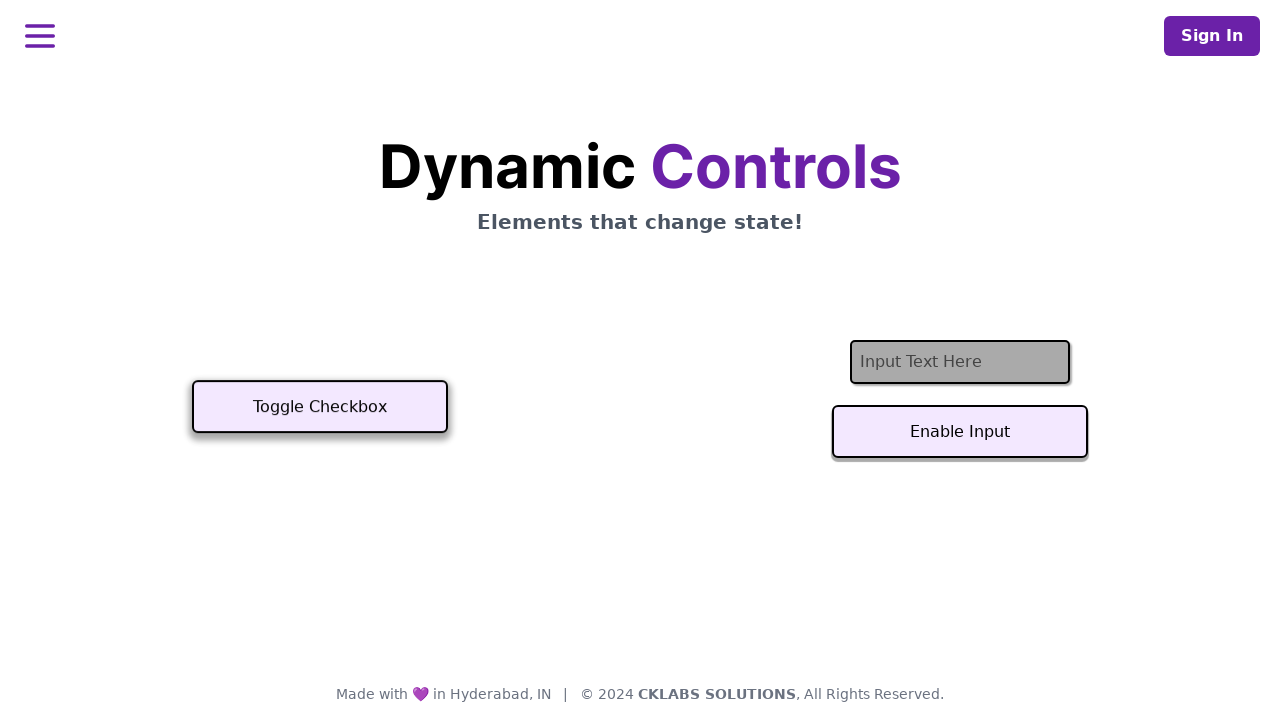

Verified checkbox is now hidden
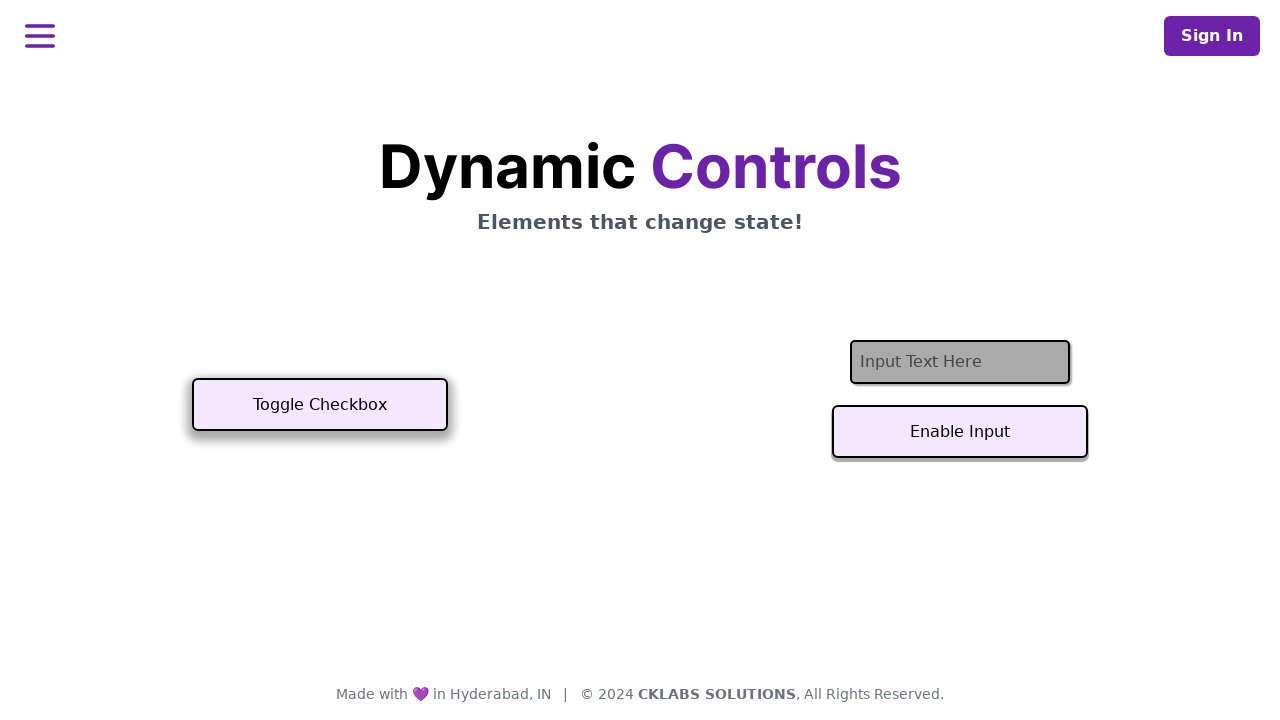

Clicked Toggle Checkbox button to show checkbox at (320, 405) on button:has-text('Toggle Checkbox')
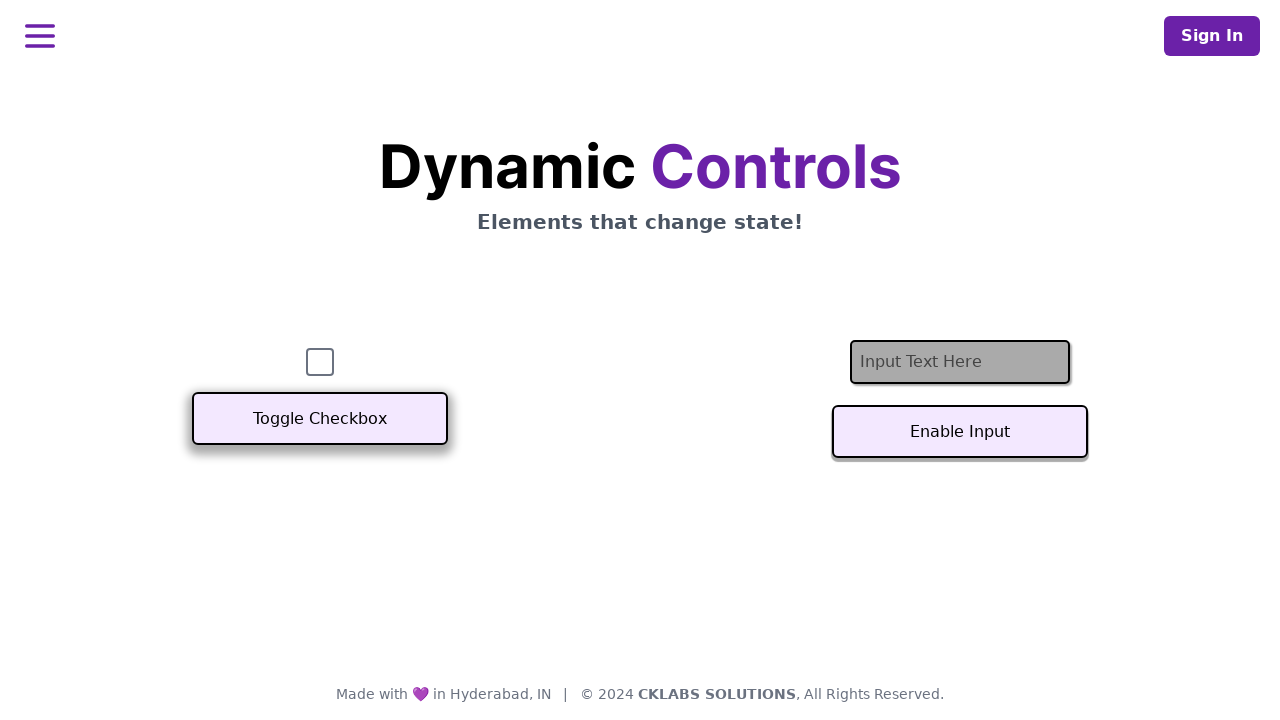

Verified checkbox is now visible again
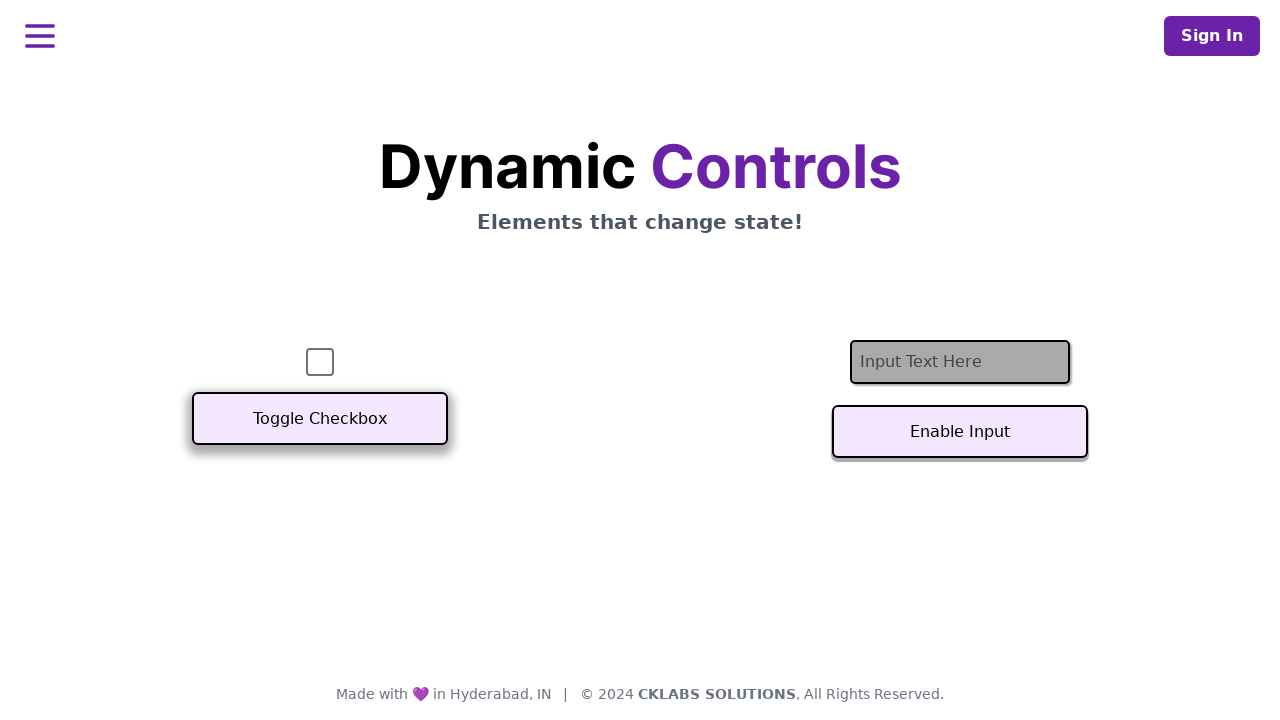

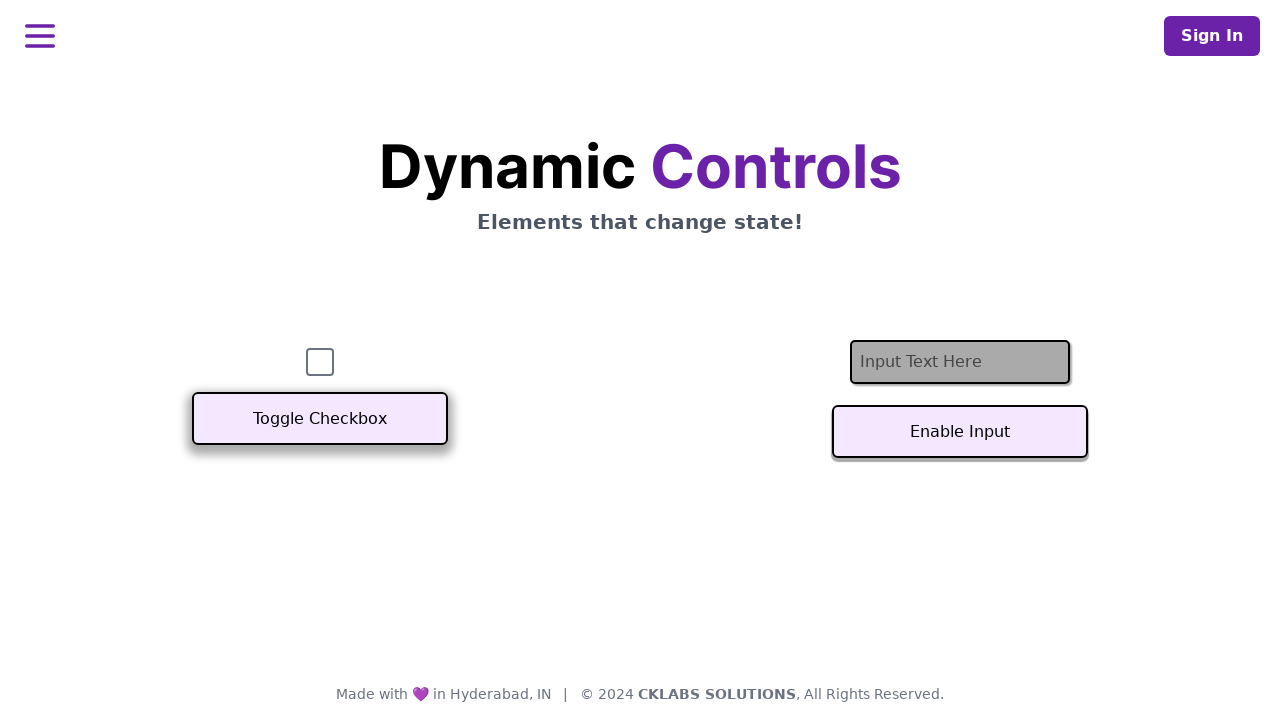